Tests that whitespace is trimmed from edited todo text

Starting URL: https://demo.playwright.dev/todomvc

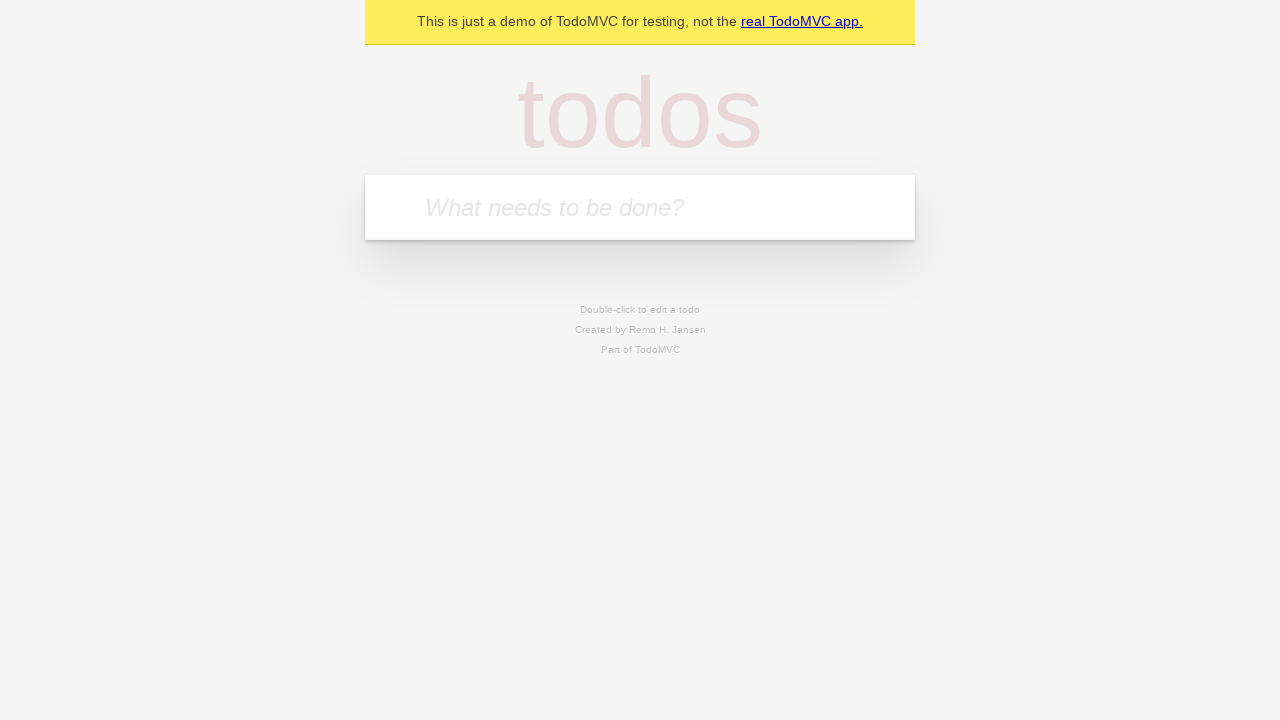

Filled todo input with 'buy some cheese' on internal:attr=[placeholder="What needs to be done?"i]
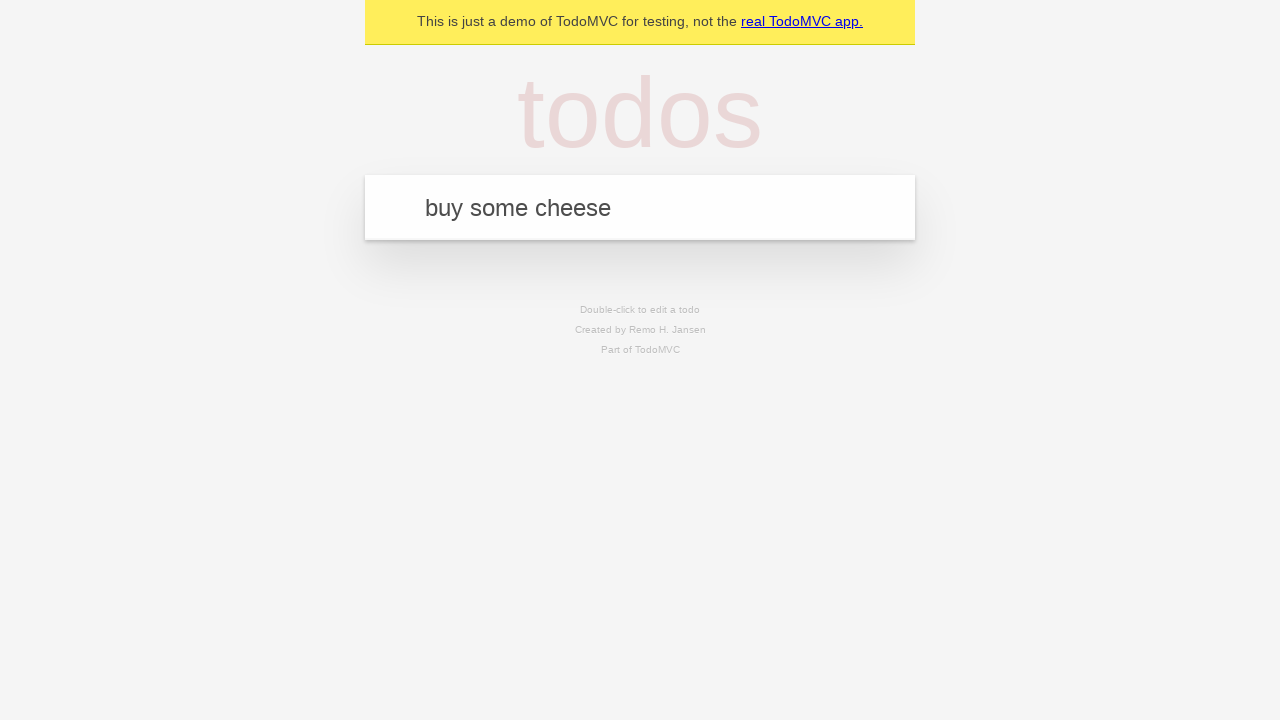

Pressed Enter to create first todo on internal:attr=[placeholder="What needs to be done?"i]
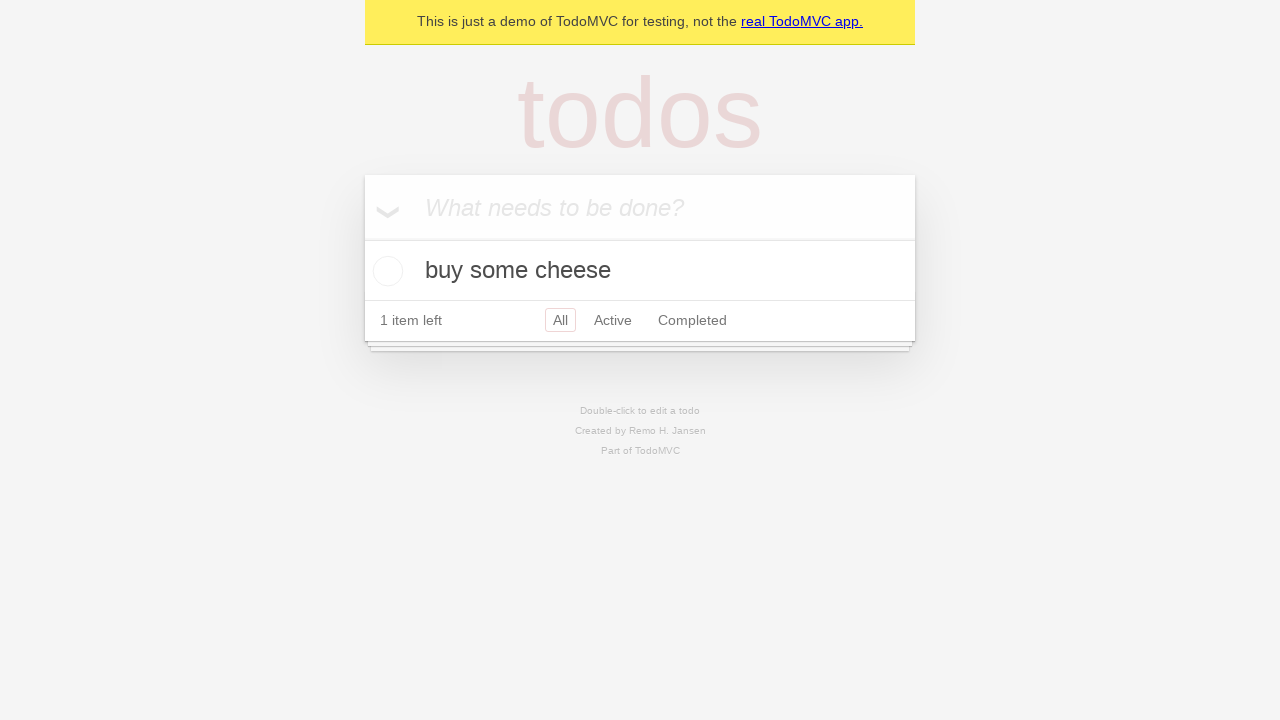

Filled todo input with 'feed the cat' on internal:attr=[placeholder="What needs to be done?"i]
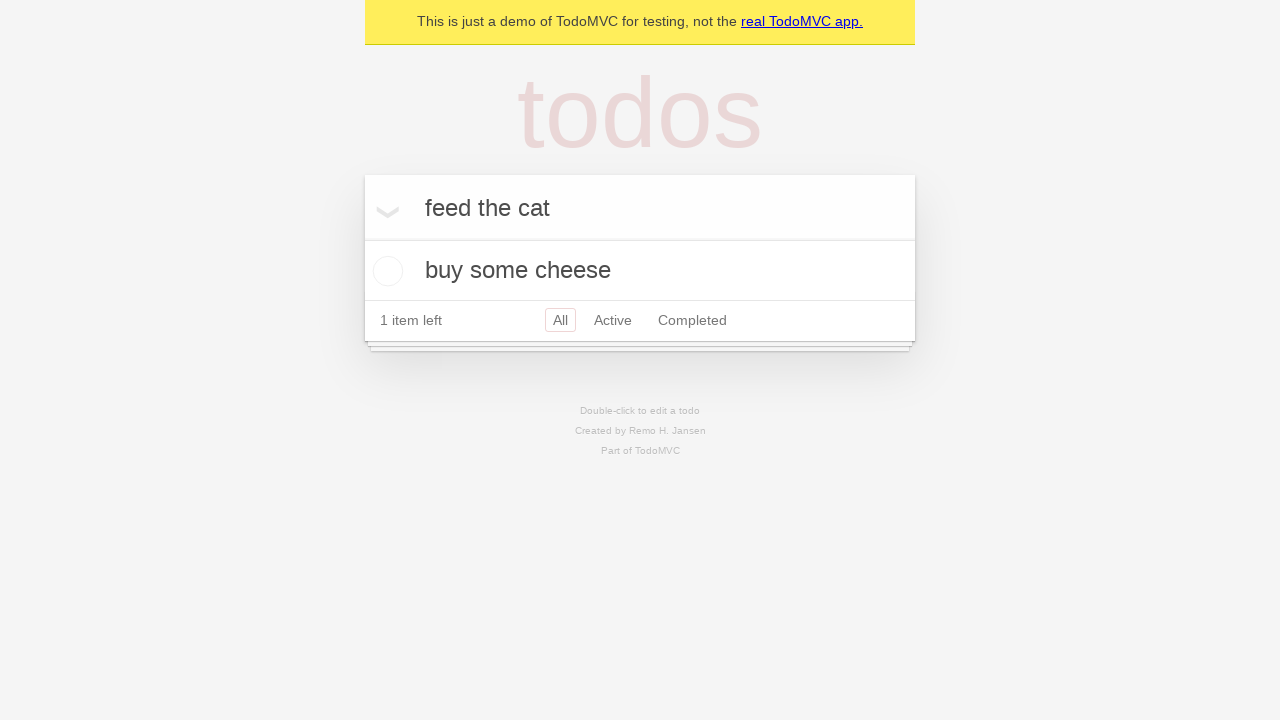

Pressed Enter to create second todo on internal:attr=[placeholder="What needs to be done?"i]
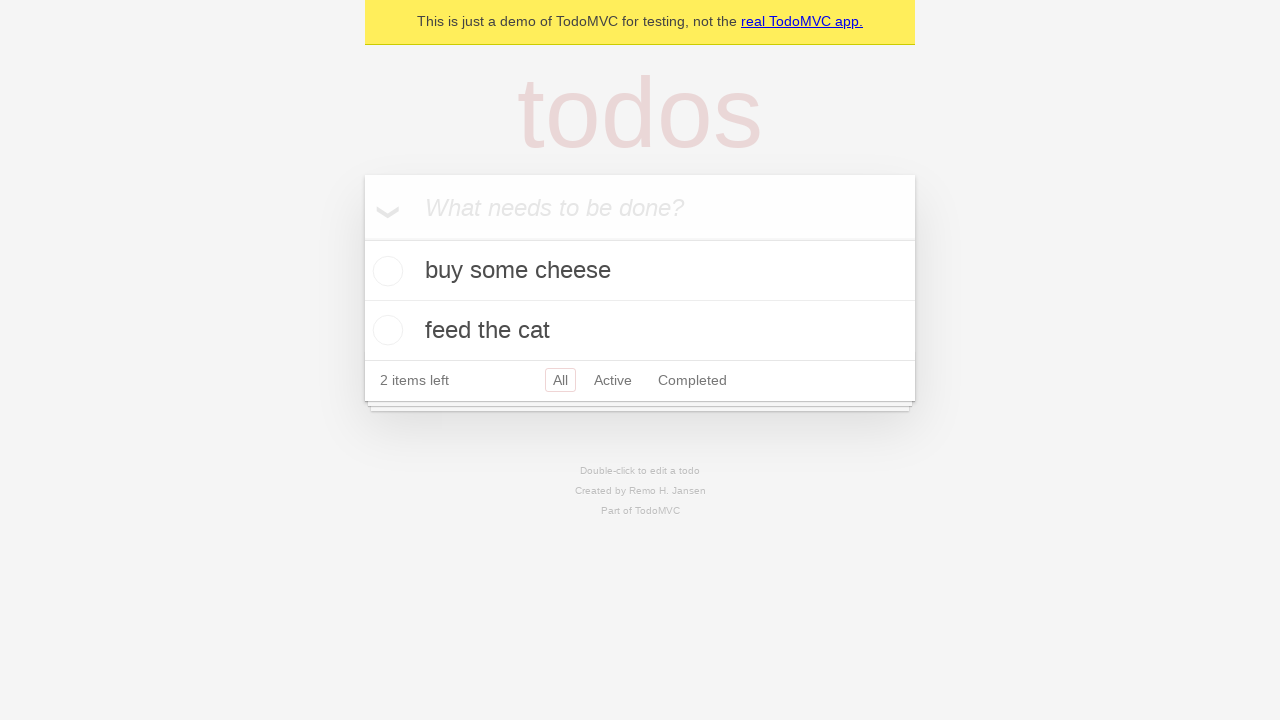

Filled todo input with 'book a doctors appointment' on internal:attr=[placeholder="What needs to be done?"i]
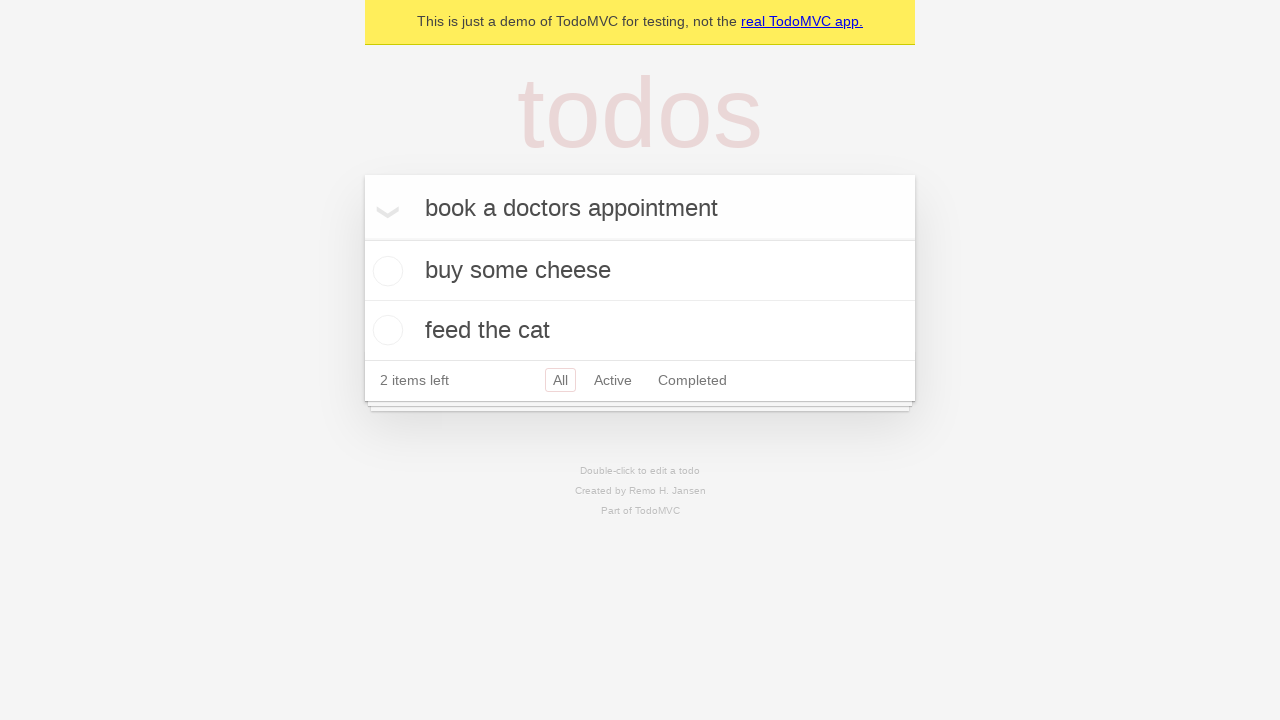

Pressed Enter to create third todo on internal:attr=[placeholder="What needs to be done?"i]
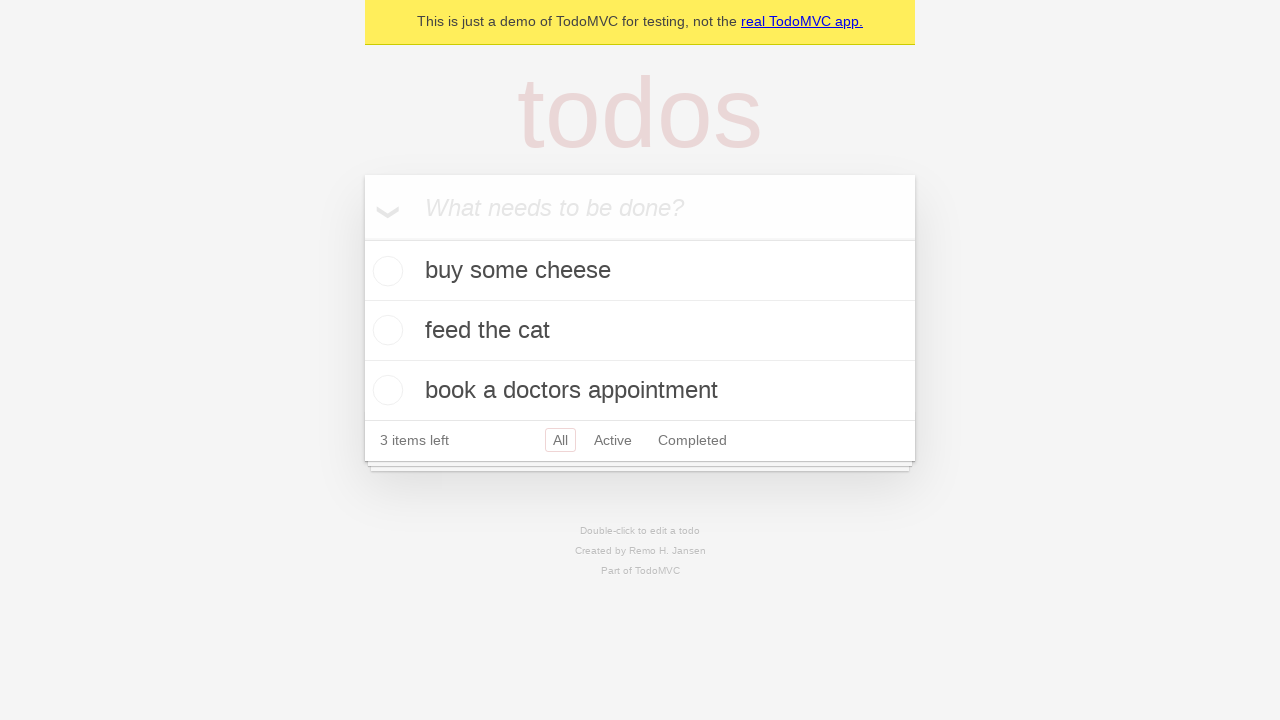

Double-clicked second todo to enter edit mode at (640, 331) on [data-testid='todo-item'] >> nth=1
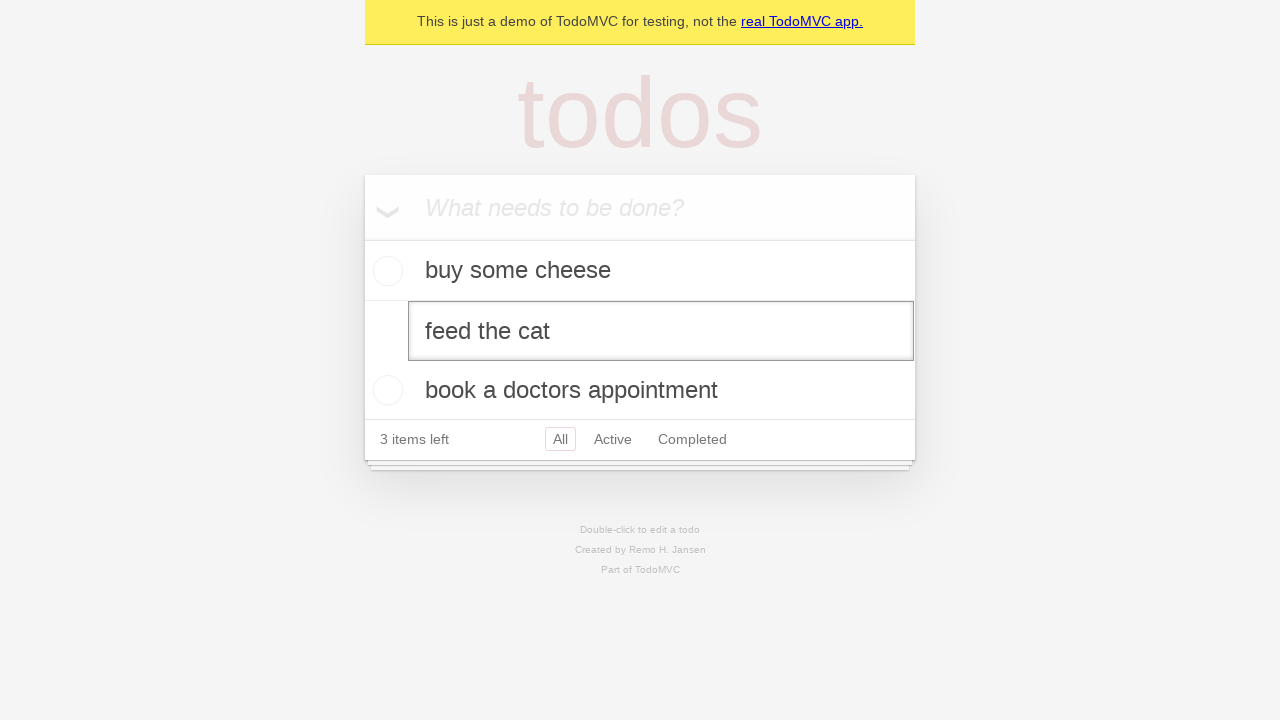

Filled edit field with text containing surrounding whitespace on [data-testid='todo-item'] >> nth=1 >> internal:role=textbox[name="Edit"i]
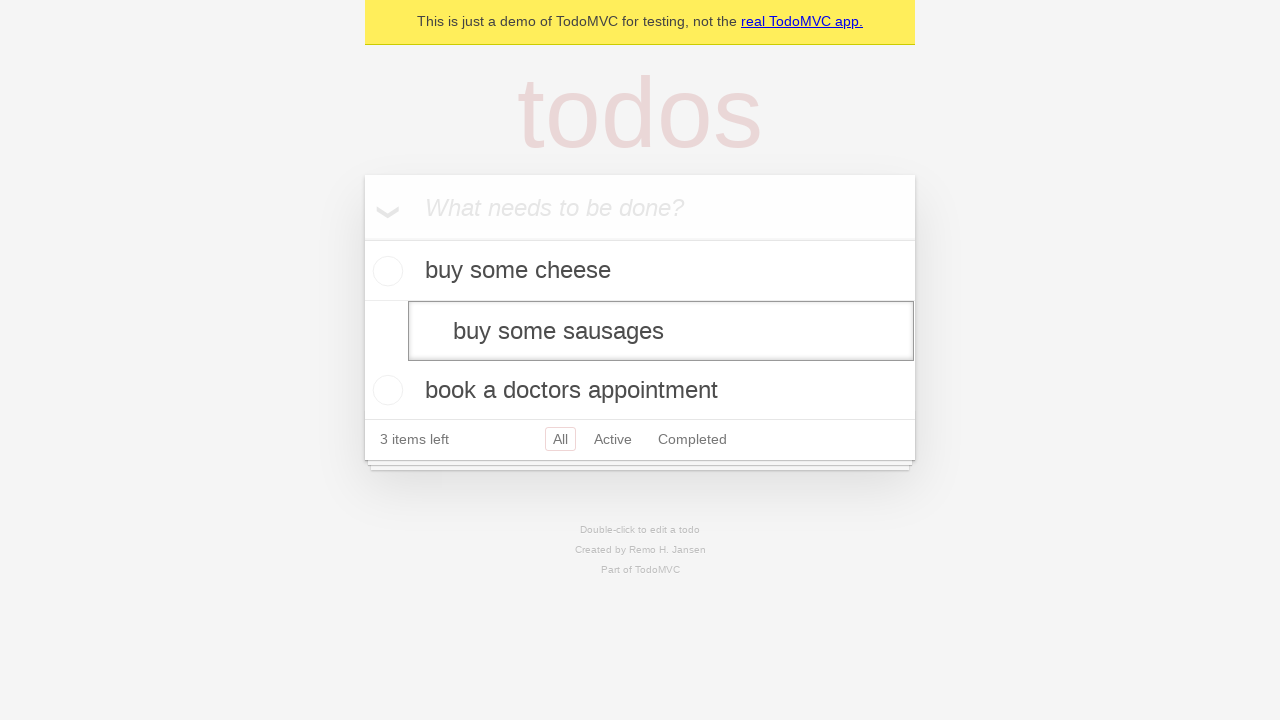

Pressed Enter to save edited todo, verifying whitespace is trimmed on [data-testid='todo-item'] >> nth=1 >> internal:role=textbox[name="Edit"i]
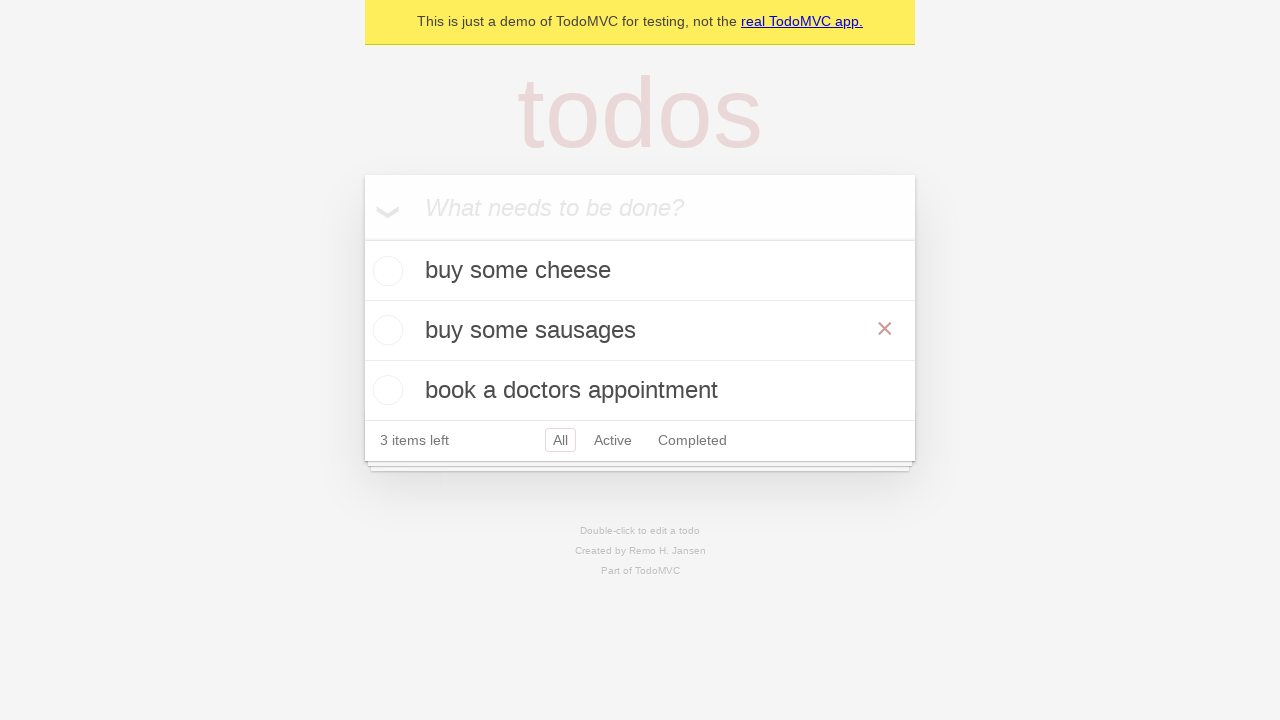

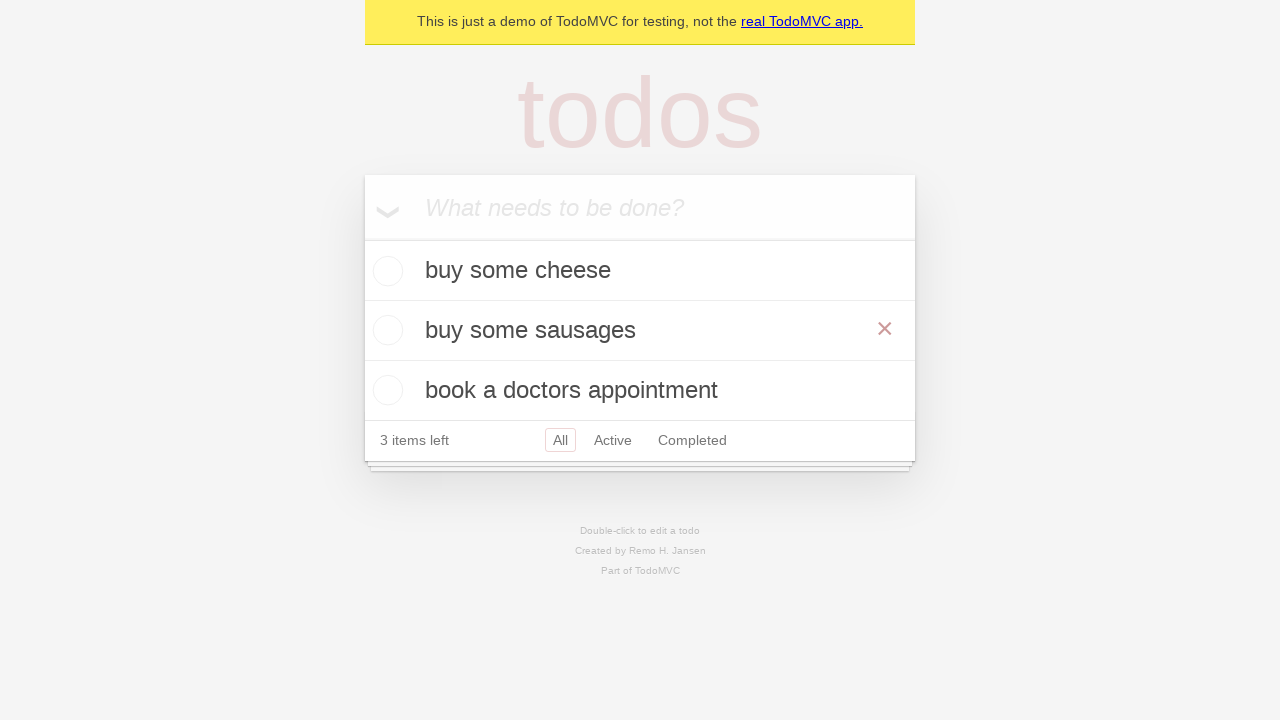